Navigates to Taipei city bus route information page and verifies that the bus stop list loads correctly by waiting for station elements to appear.

Starting URL: https://ebus.gov.taipei/Route/StopsOfRoute?routeid=0100000A00

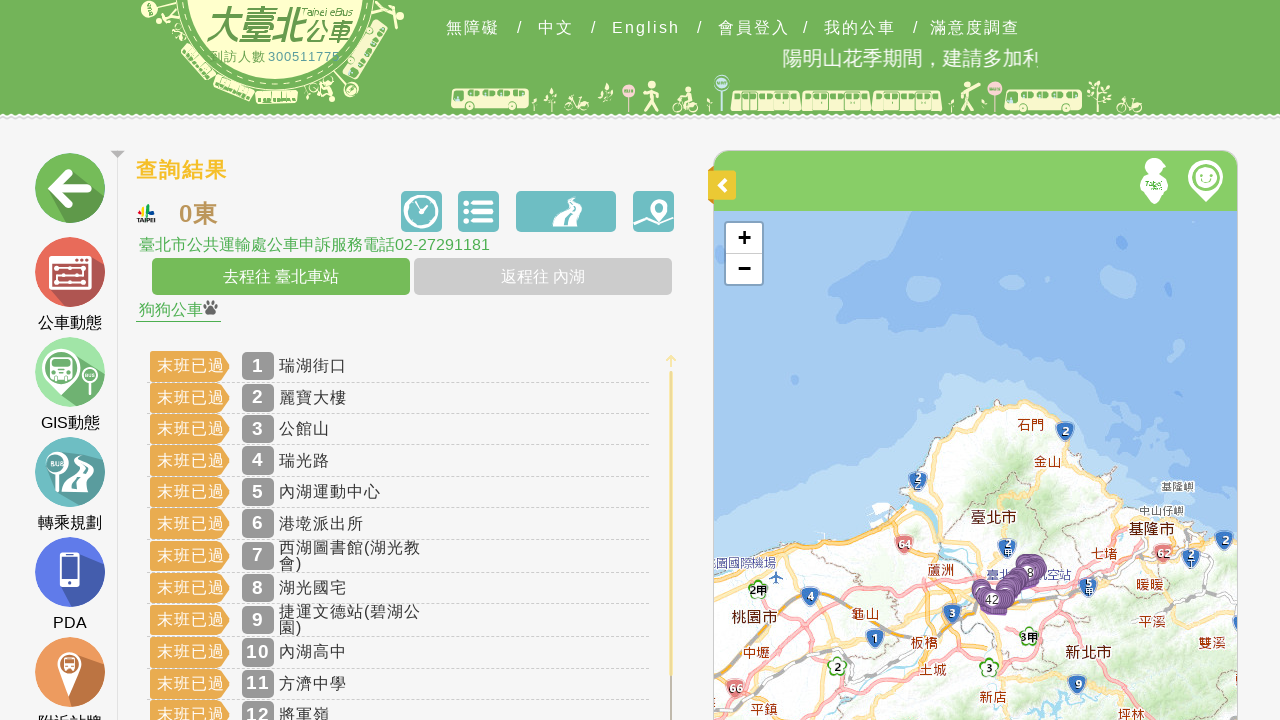

Navigated to Taipei city bus route information page
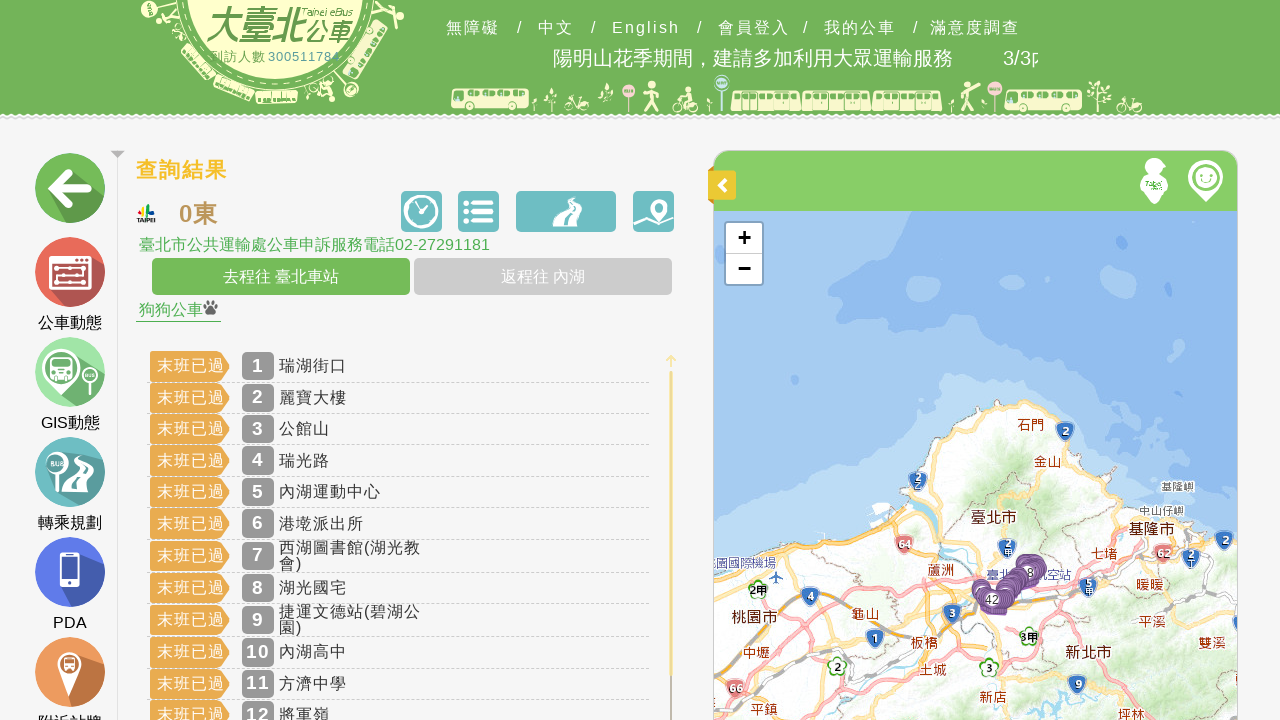

Bus stops list loaded on the page
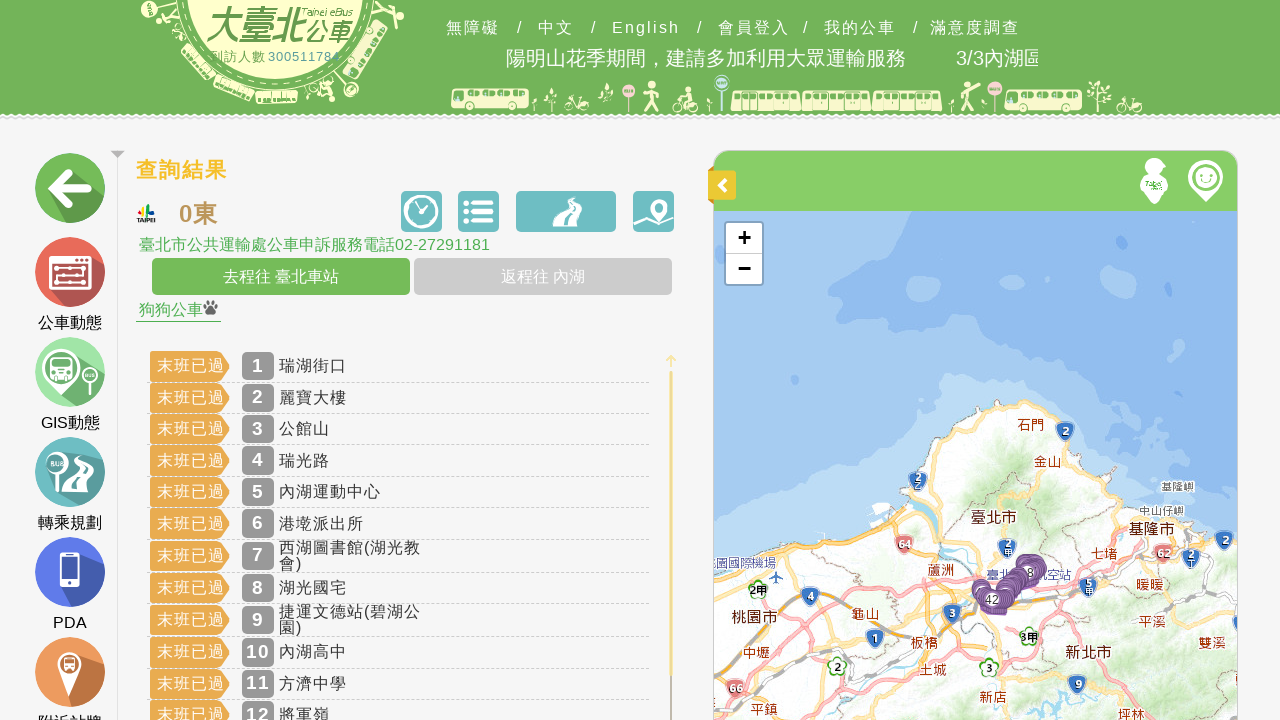

Station list items are present and verified
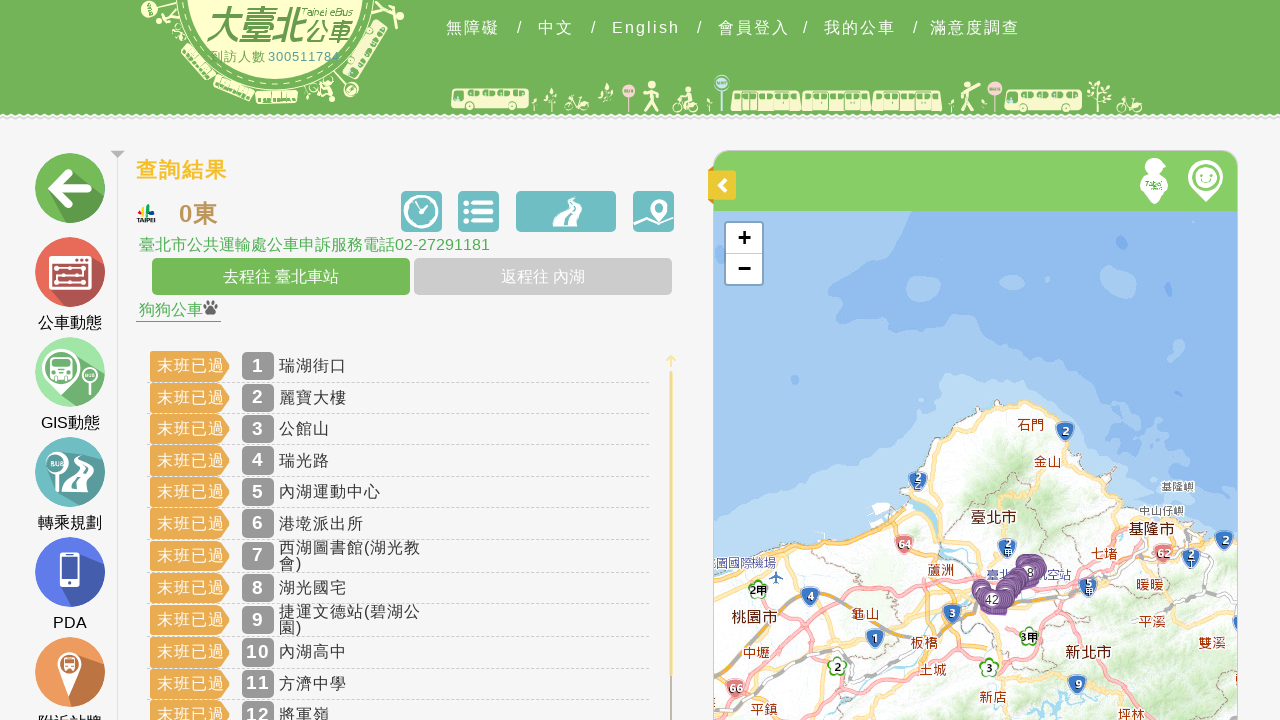

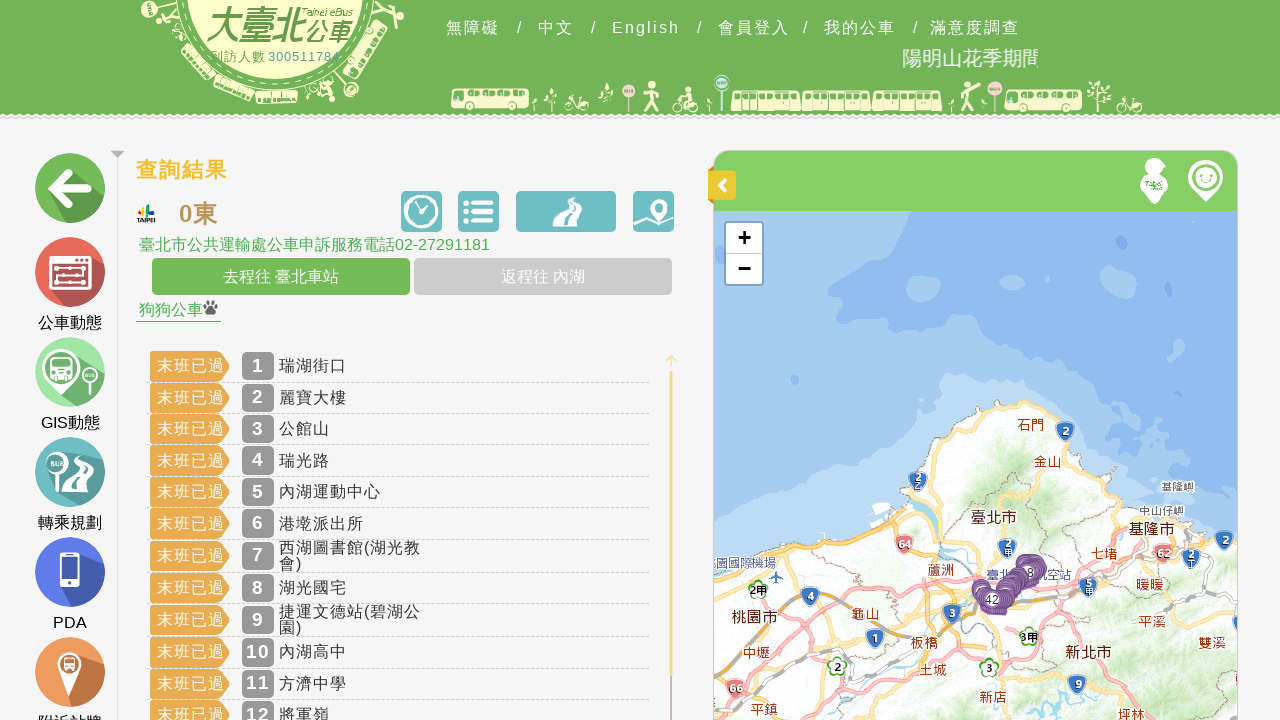